Tests drag and drop functionality within an iframe on the jQuery UI demo page by dragging an element and dropping it onto a target

Starting URL: http://jqueryui.com/droppable/

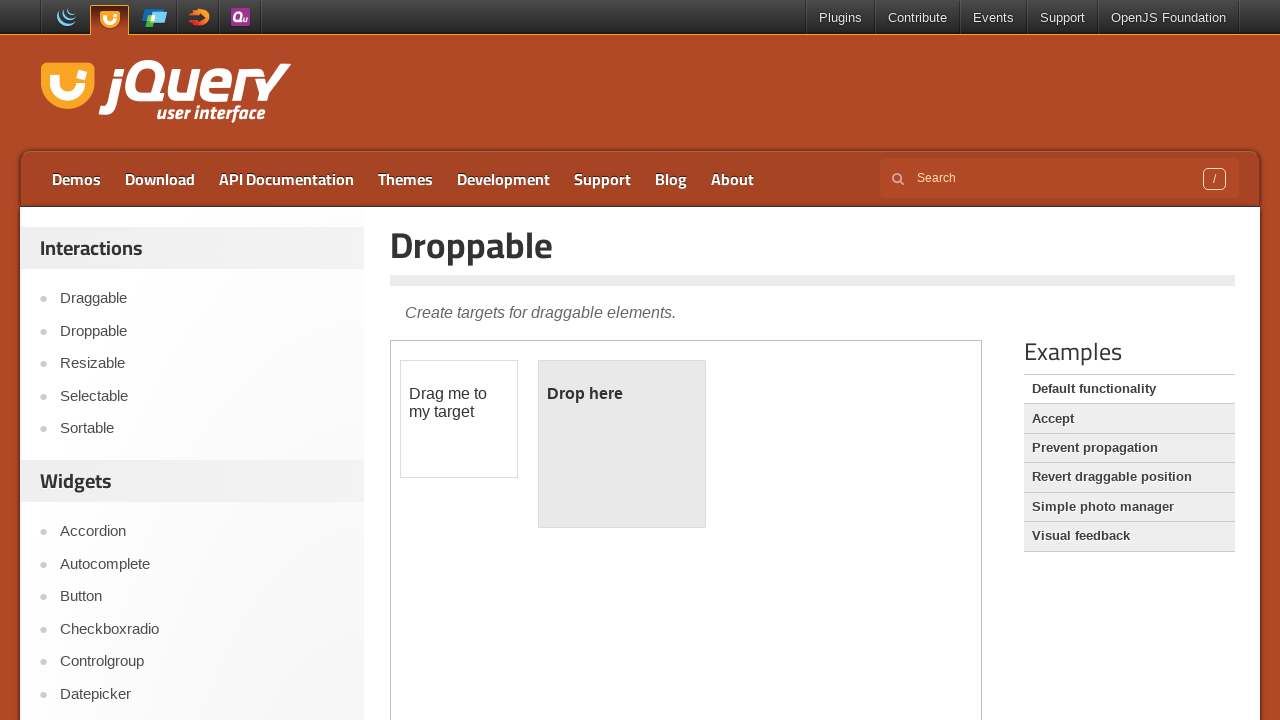

Navigated to jQuery UI droppable demo page
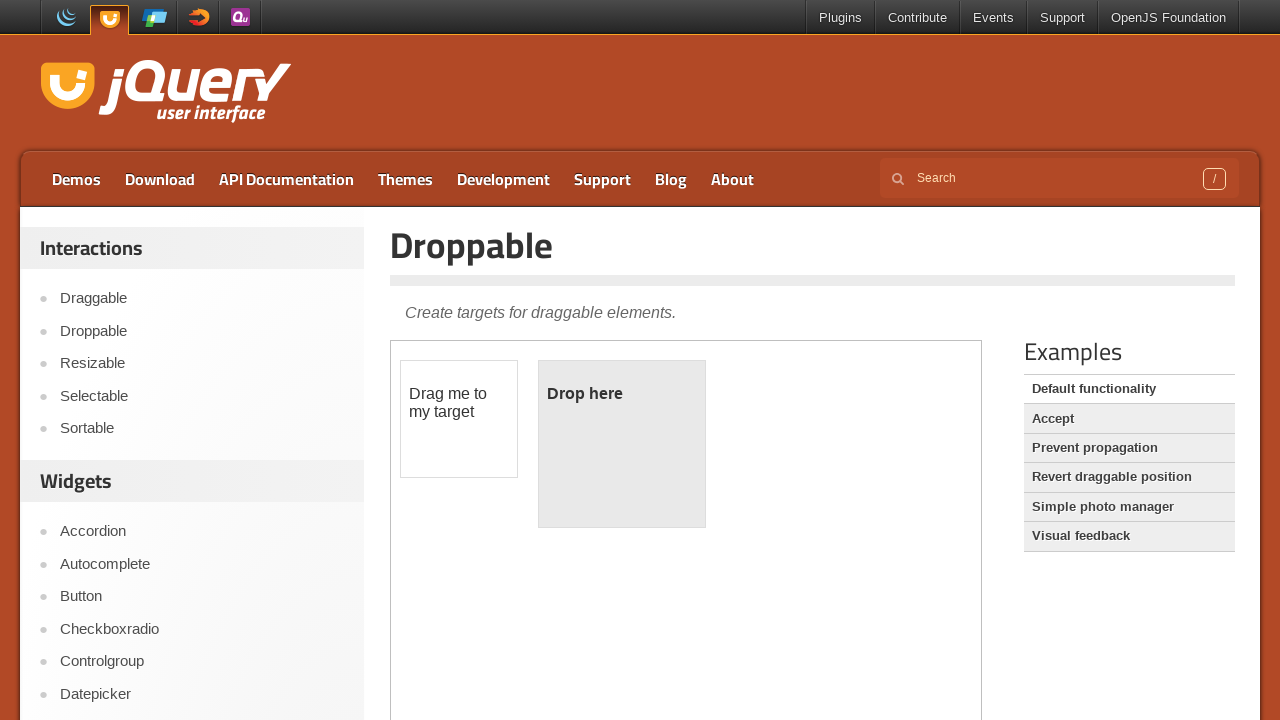

Found 1 iframes on the page
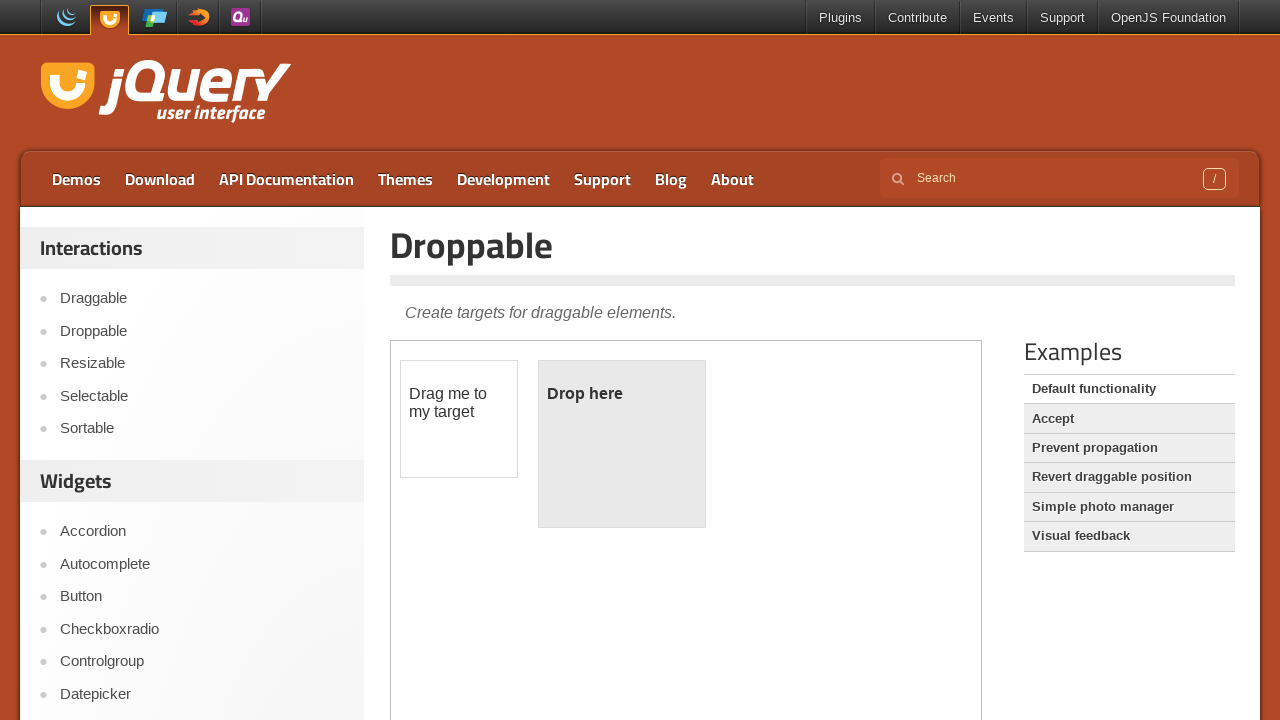

Located the demo frame
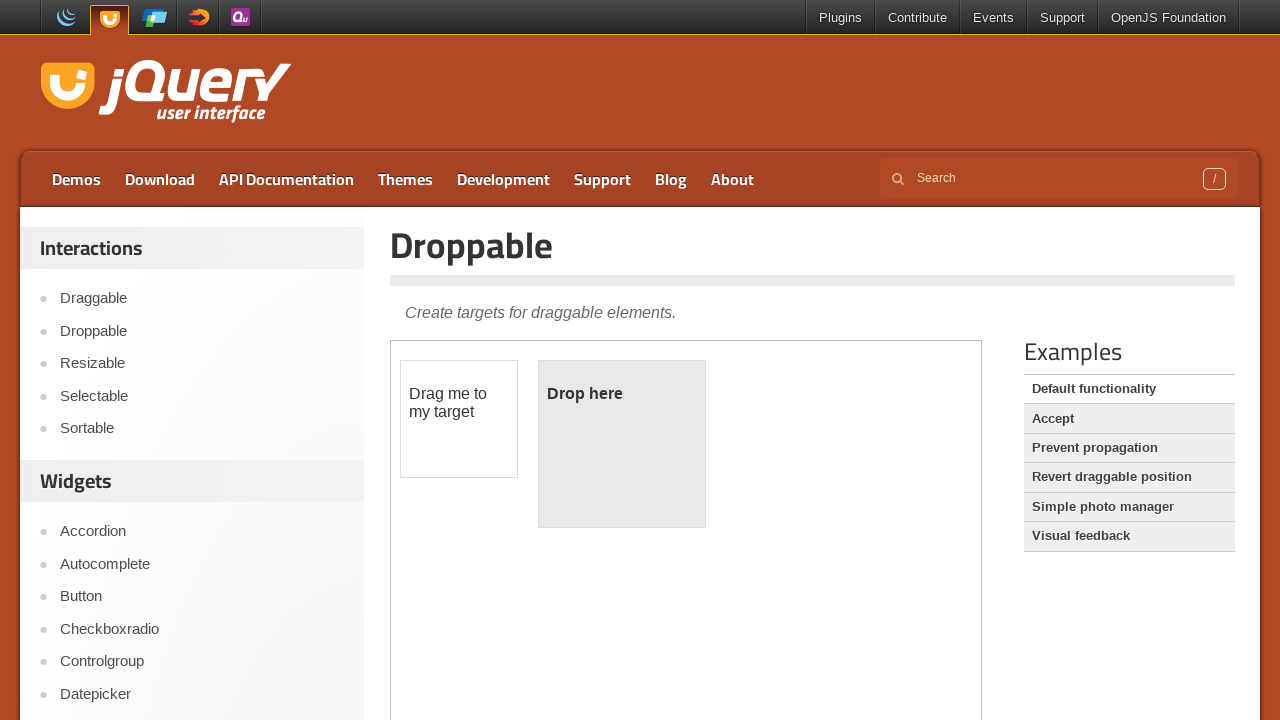

Located the draggable element within the frame
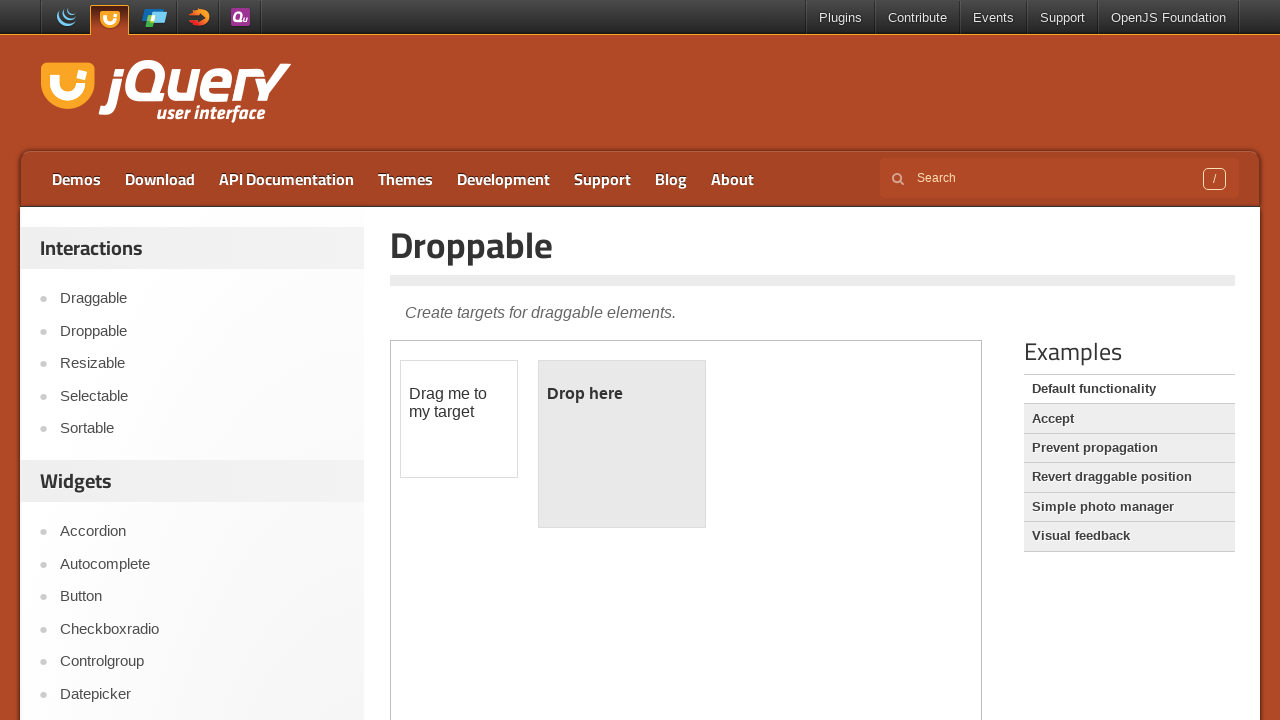

Located the droppable target element within the frame
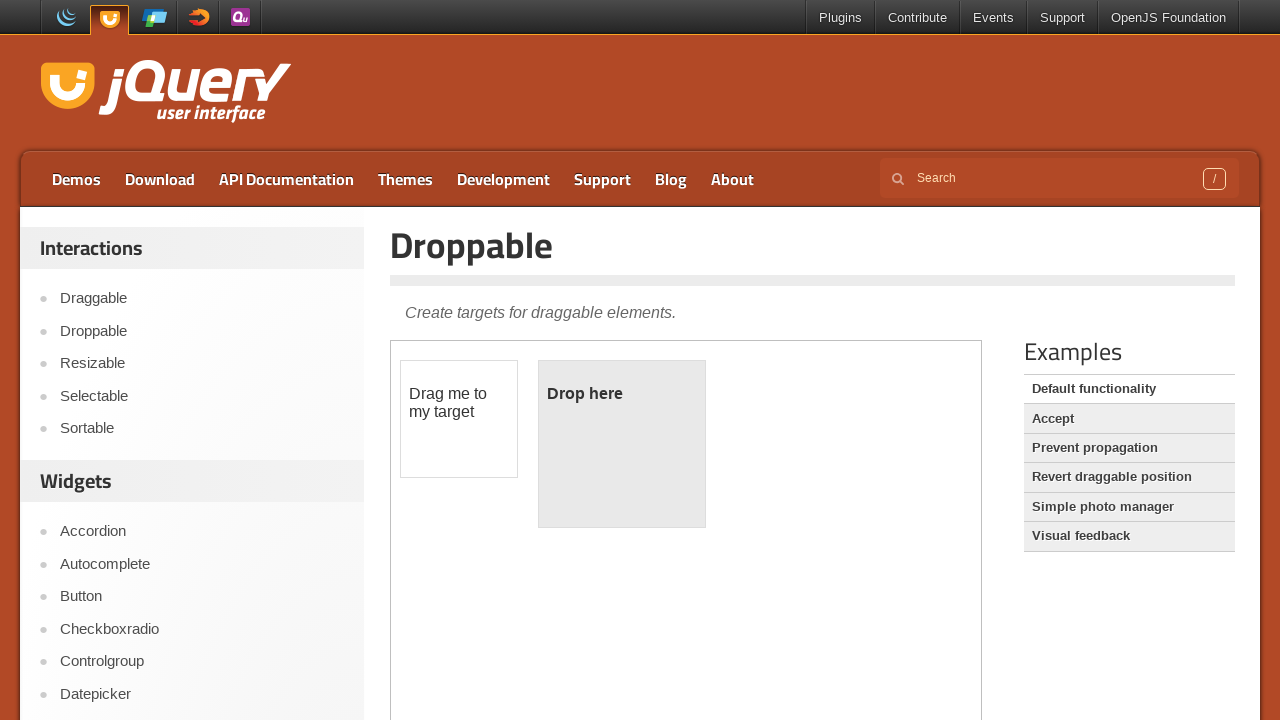

Dragged the draggable element onto the droppable target at (622, 444)
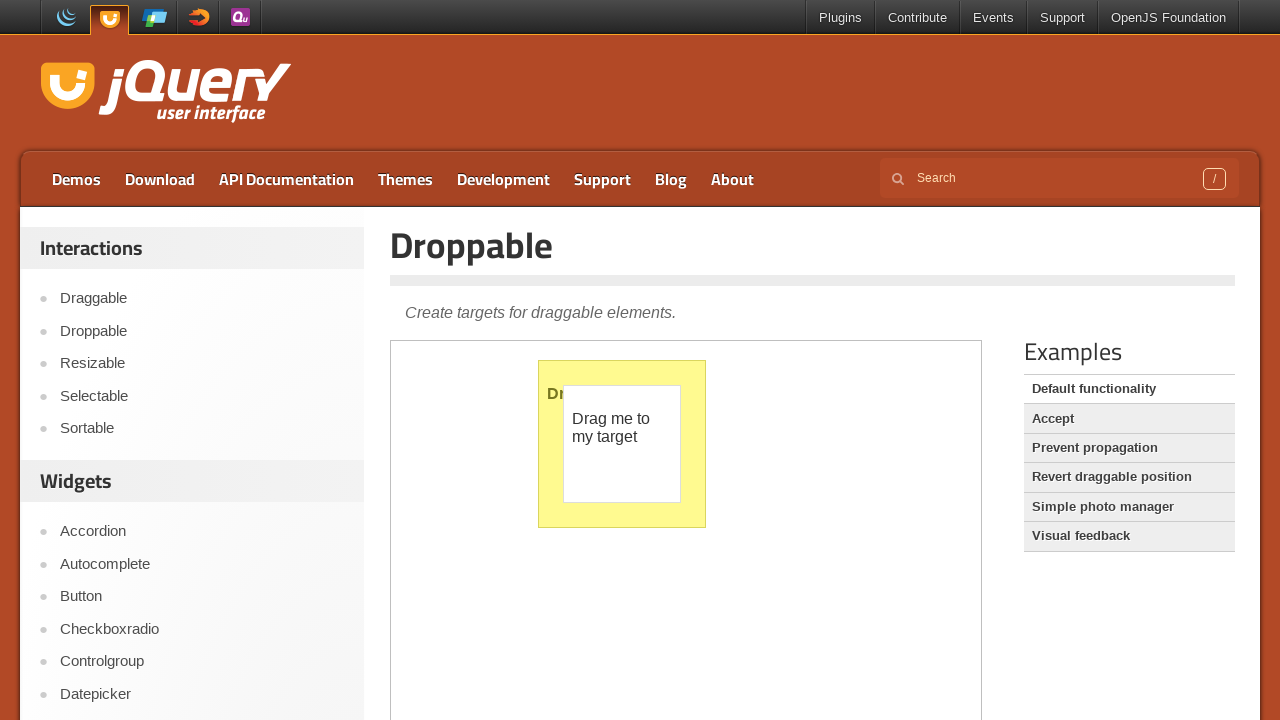

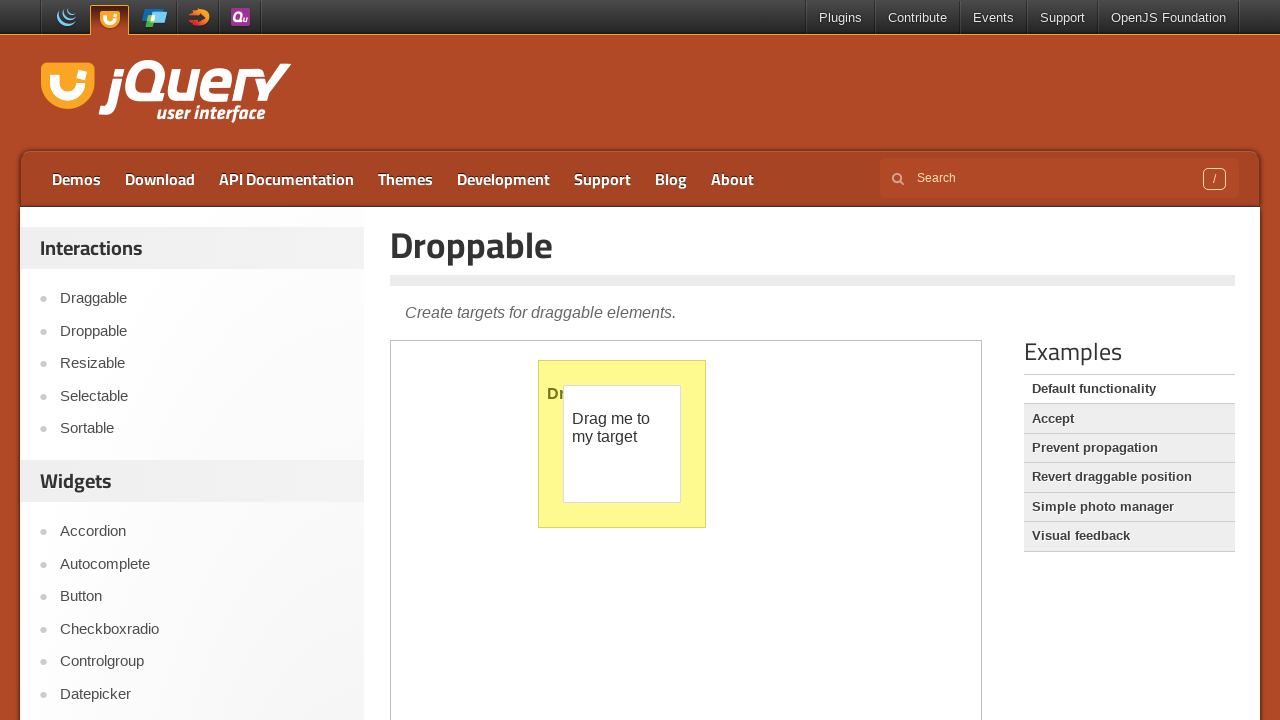